Randomly selects and clicks one checkbox from the available checkboxes on the form

Starting URL: https://www.globalsqa.com/samplepagetest/

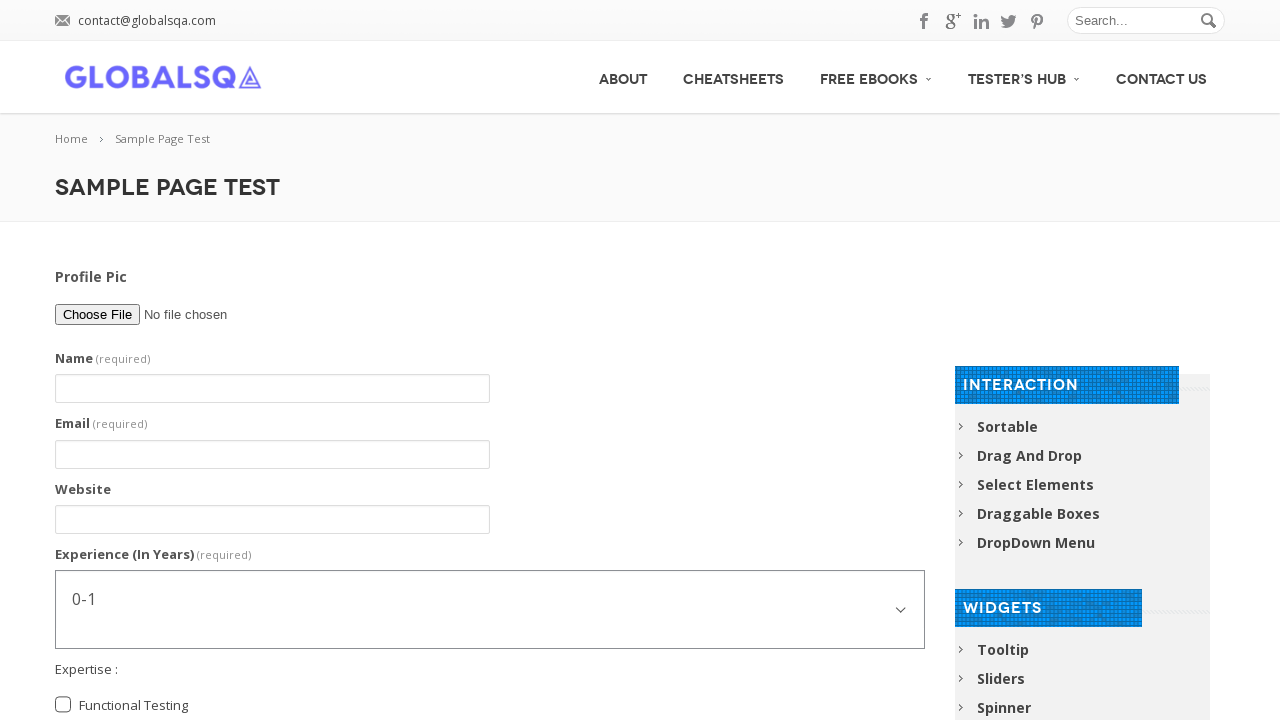

Located all available checkboxes on the form
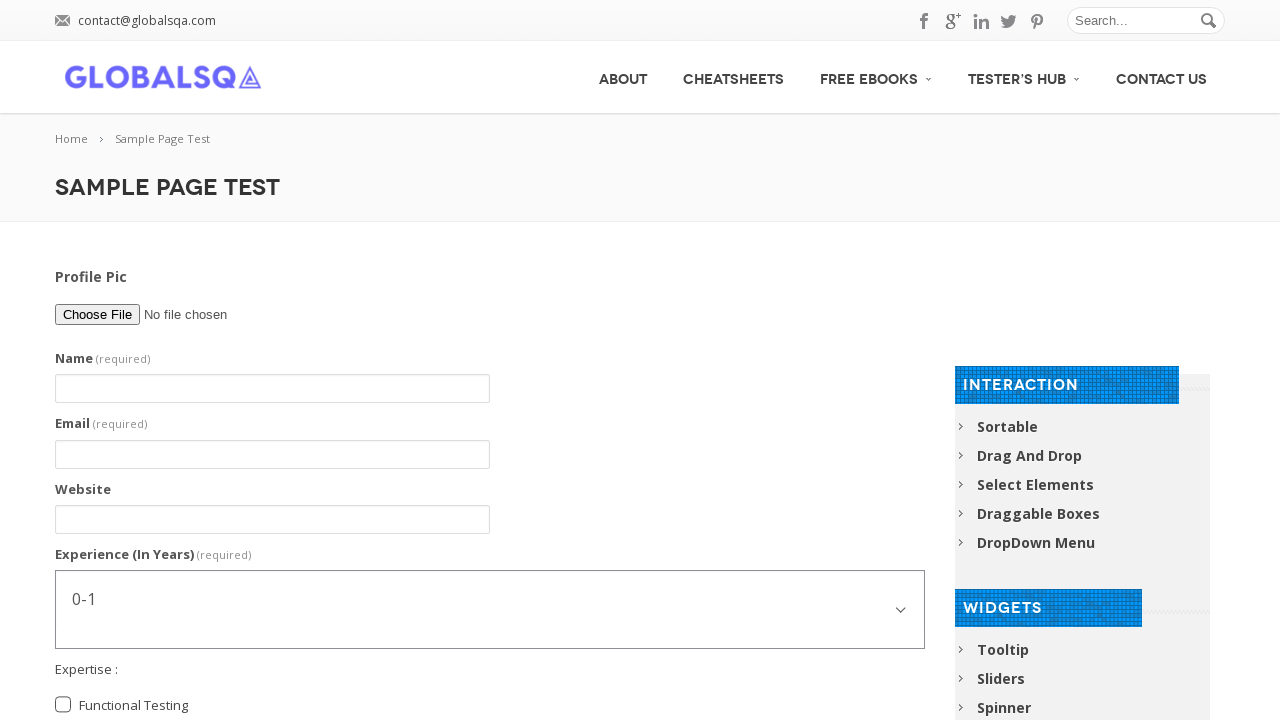

Selected random checkbox at index 1
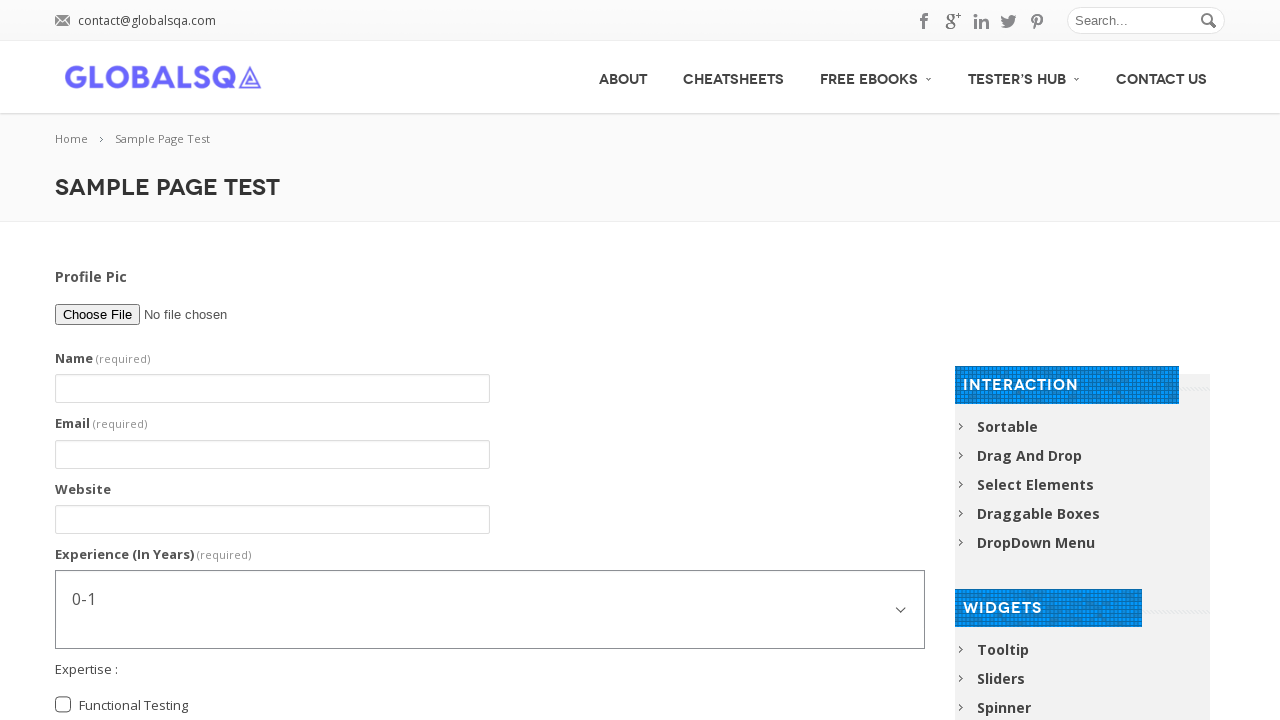

Clicked randomly selected checkbox at (63, 377) on xpath=//input[@type='checkbox'] >> nth=1
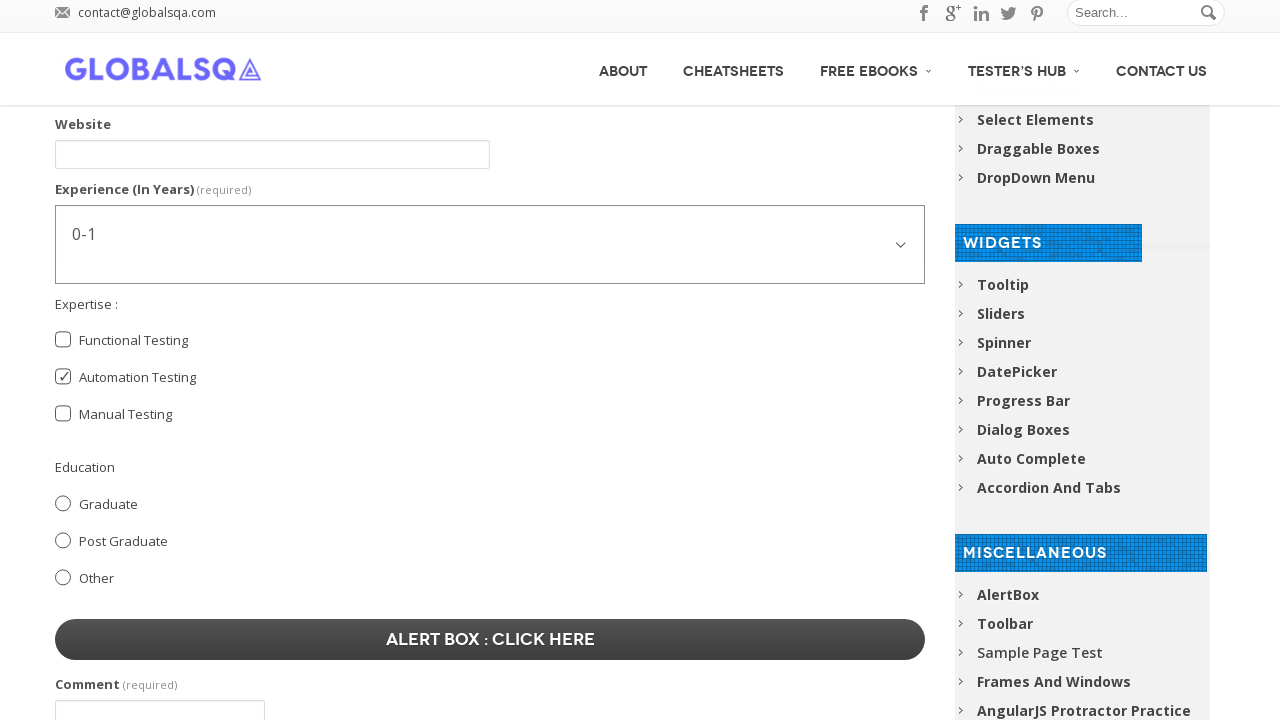

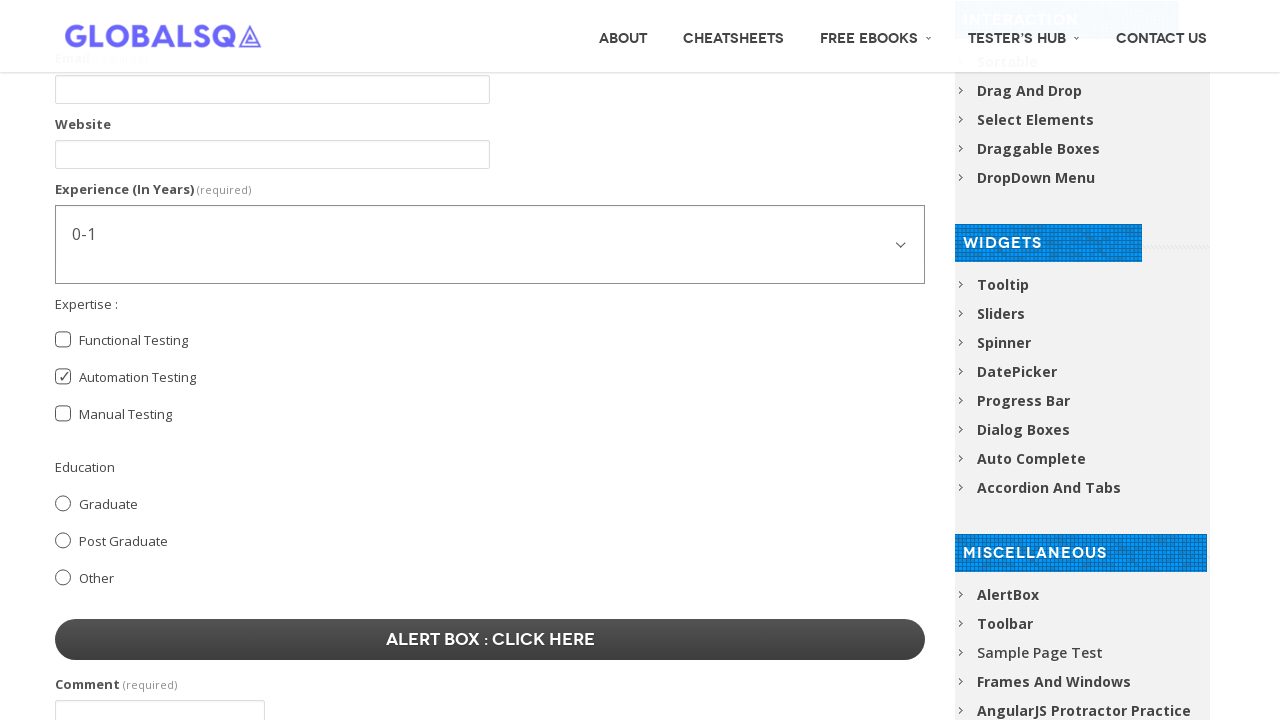